Tests submitting an empty feedback form, clicking Yes to confirm, and verifying the generic thank you message appears

Starting URL: https://acctabootcamp.github.io/site/tasks/provide_feedback

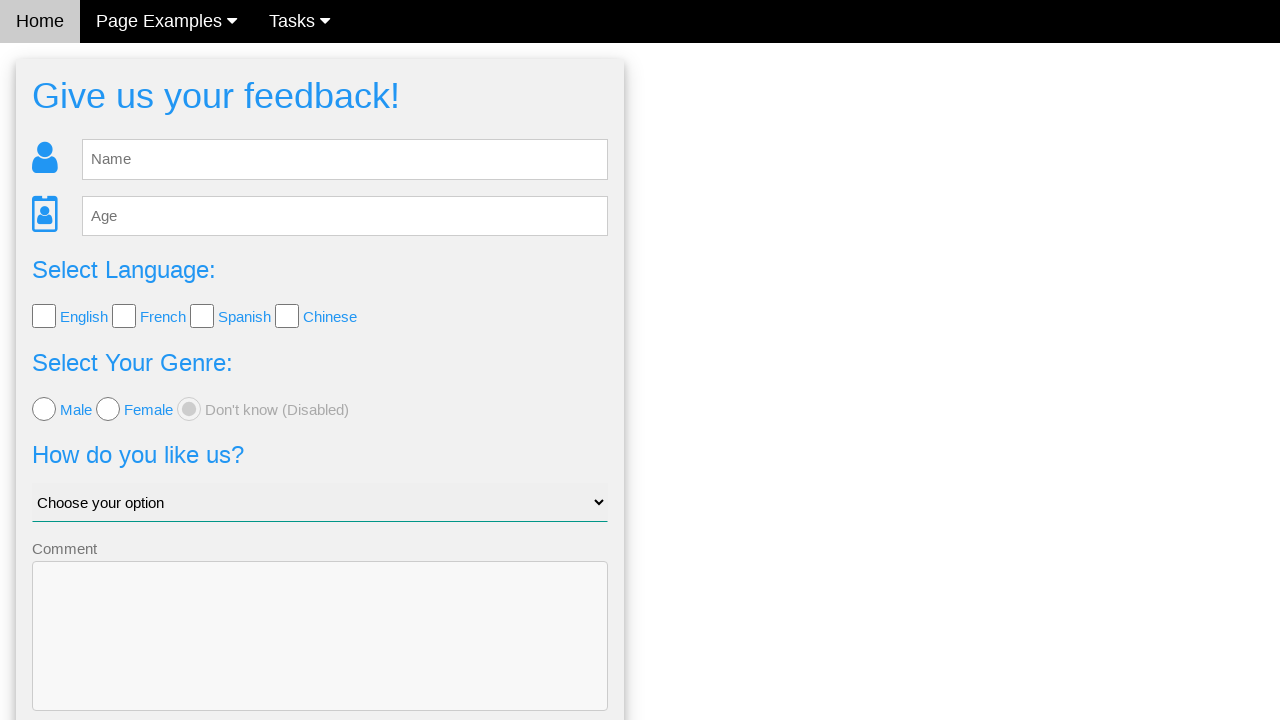

Feedback form loaded
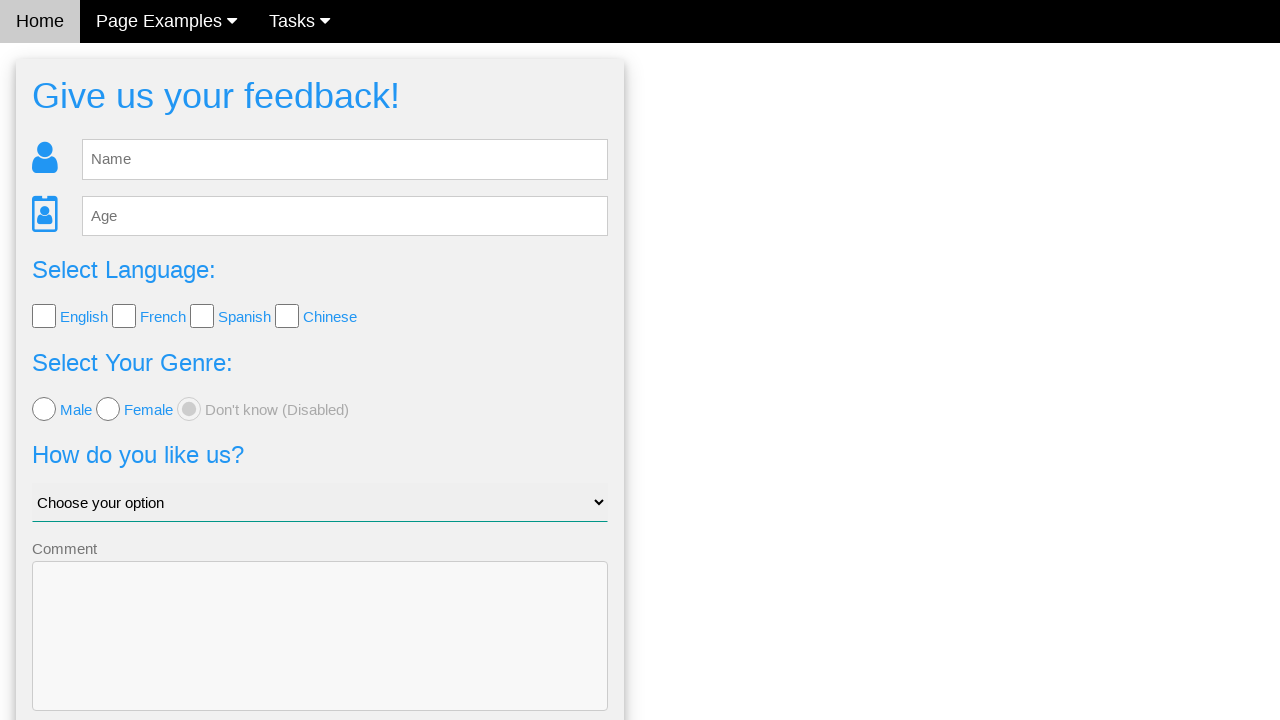

Clicked Send button without entering feedback at (320, 656) on button:has-text('Send')
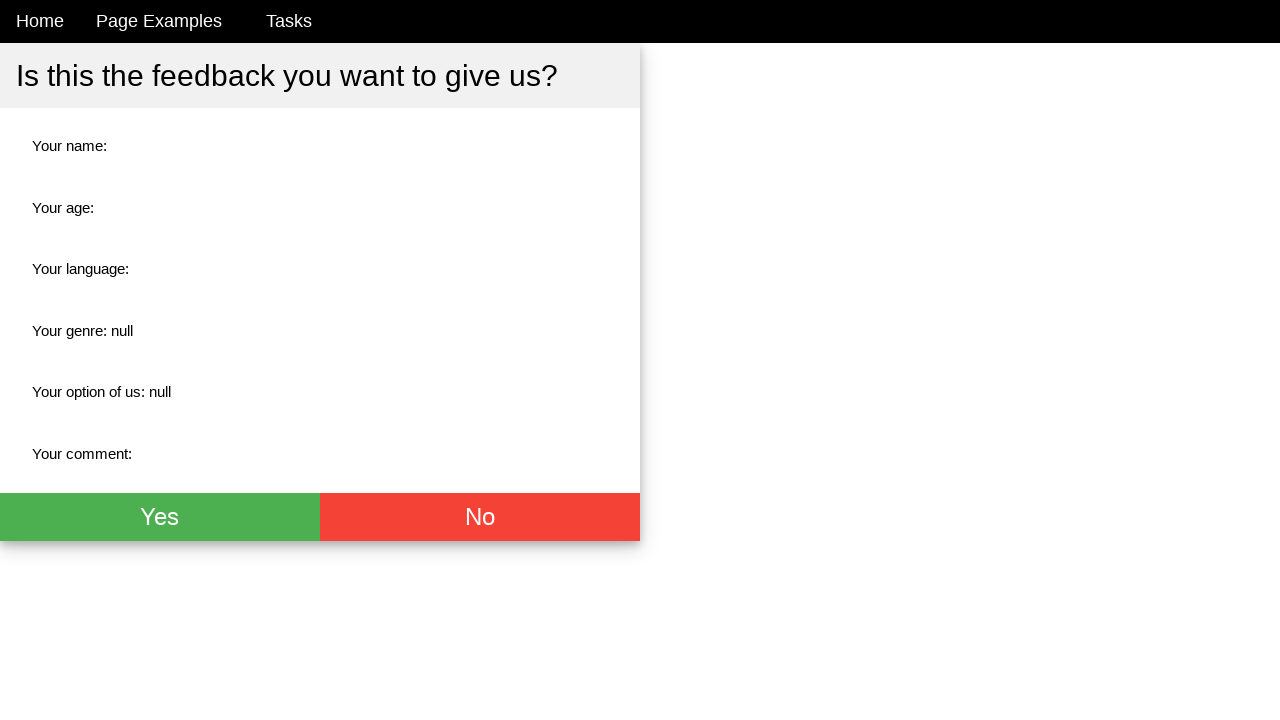

Confirmation page loaded after submitting empty feedback form
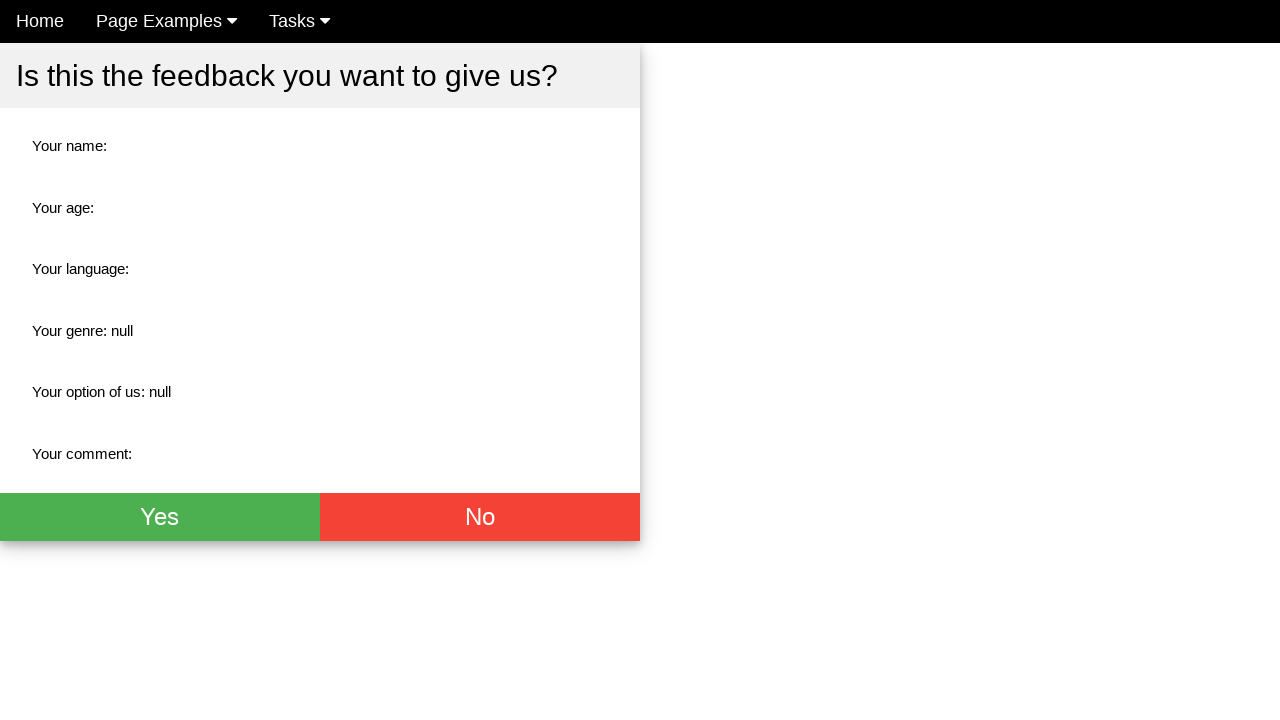

Clicked Yes button to confirm submission at (160, 517) on button:has-text('Yes')
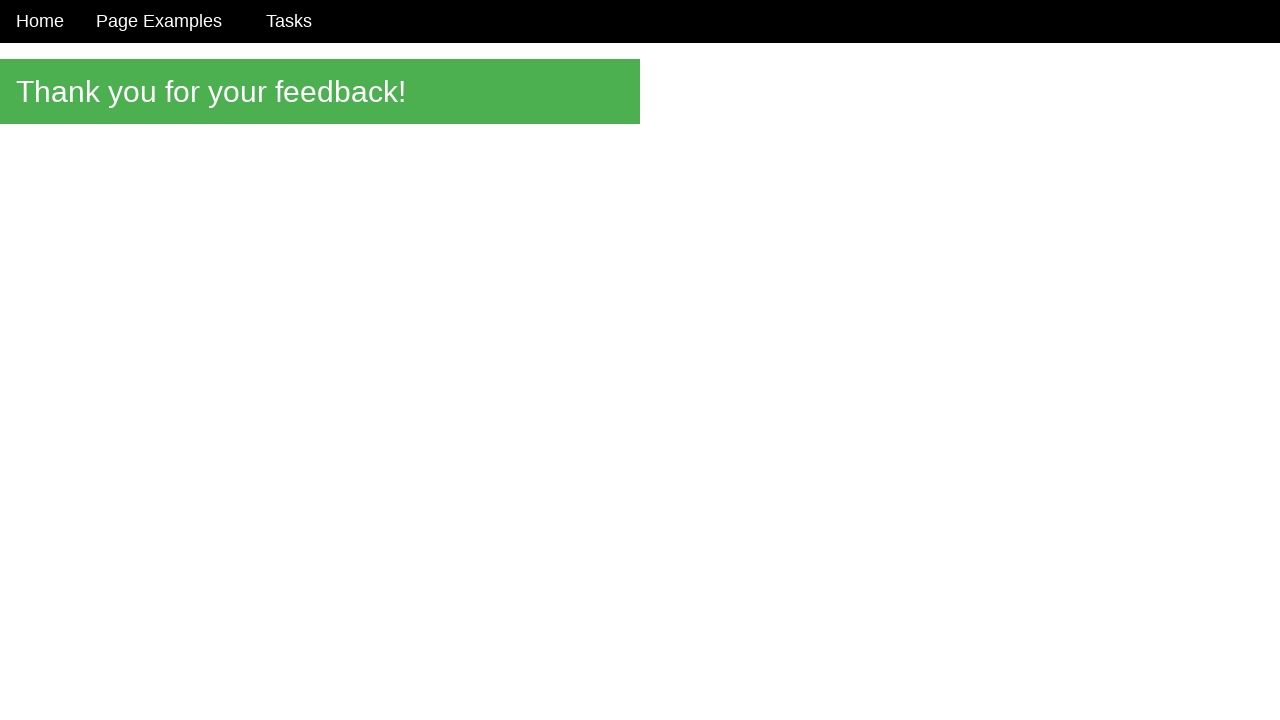

Generic thank you message displayed after confirmation
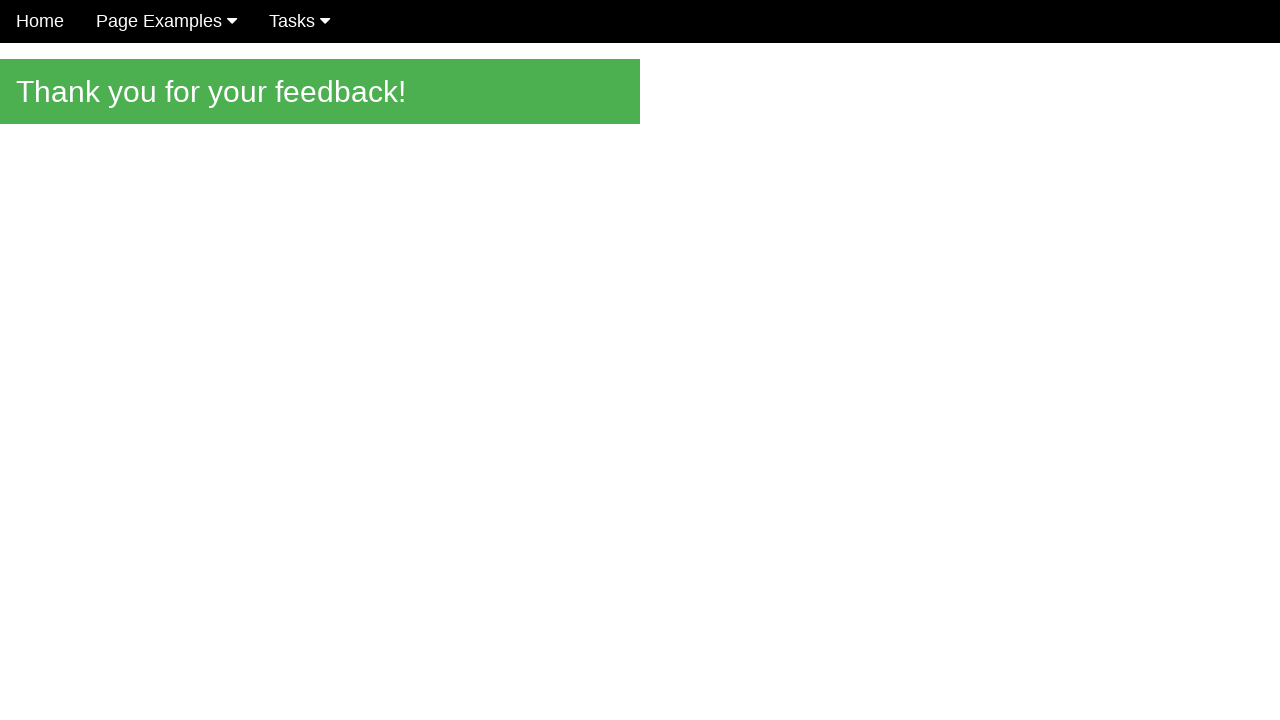

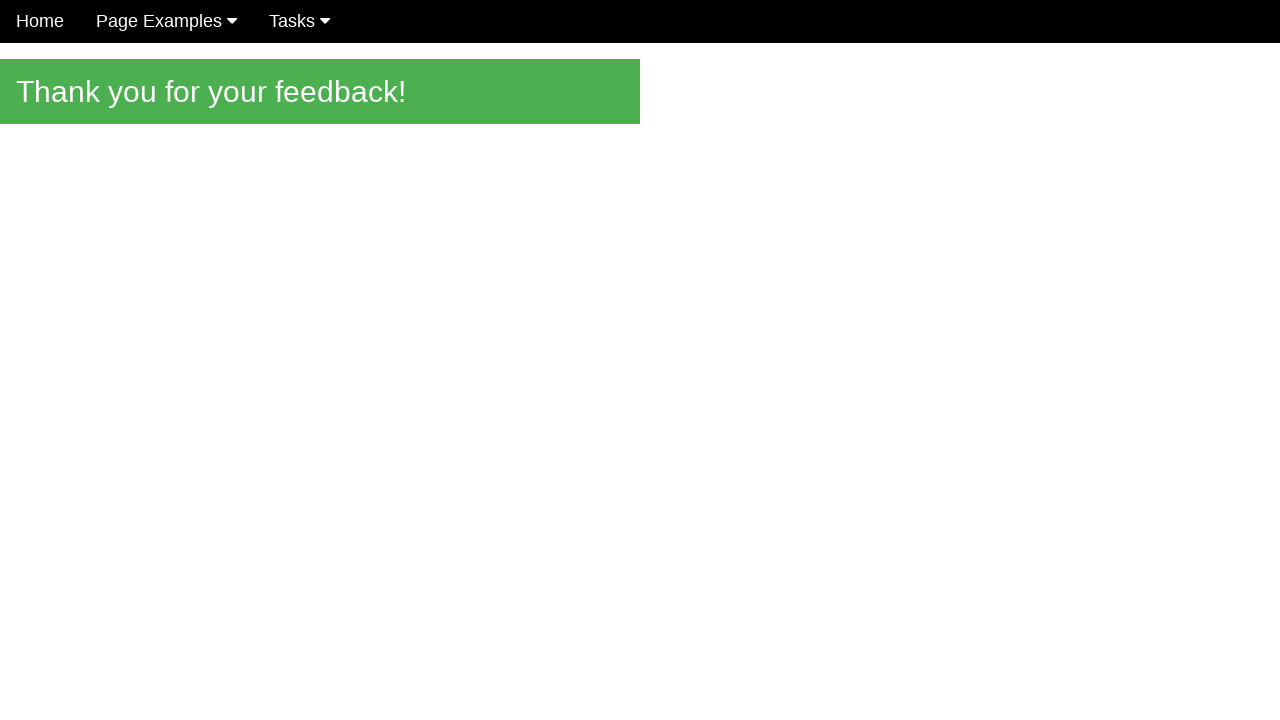